Tests the Polish business registry search functionality by entering a REGON number, clicking through to view entity details, and expanding the PKD (activity classification) list.

Starting URL: https://wyszukiwarkaregon.stat.gov.pl/appBIR/index.aspx

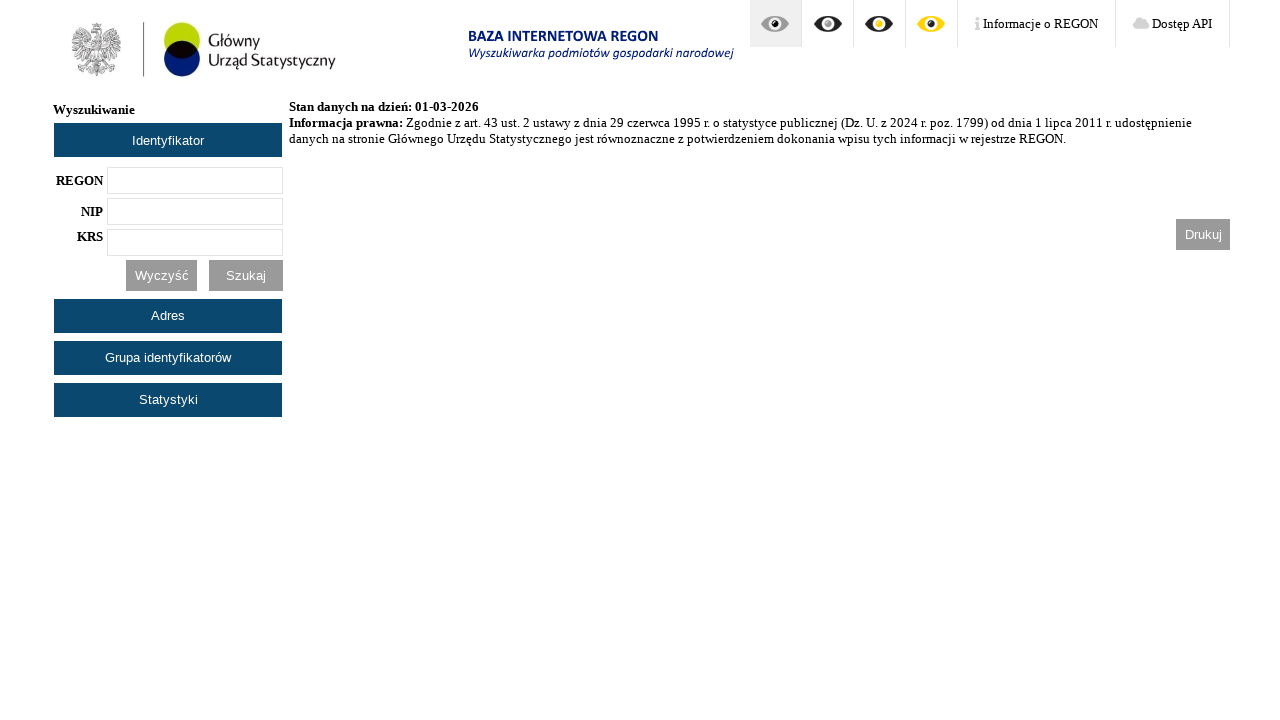

Filled REGON input field with test number '357126121' on //*[@id="txtRegon"]
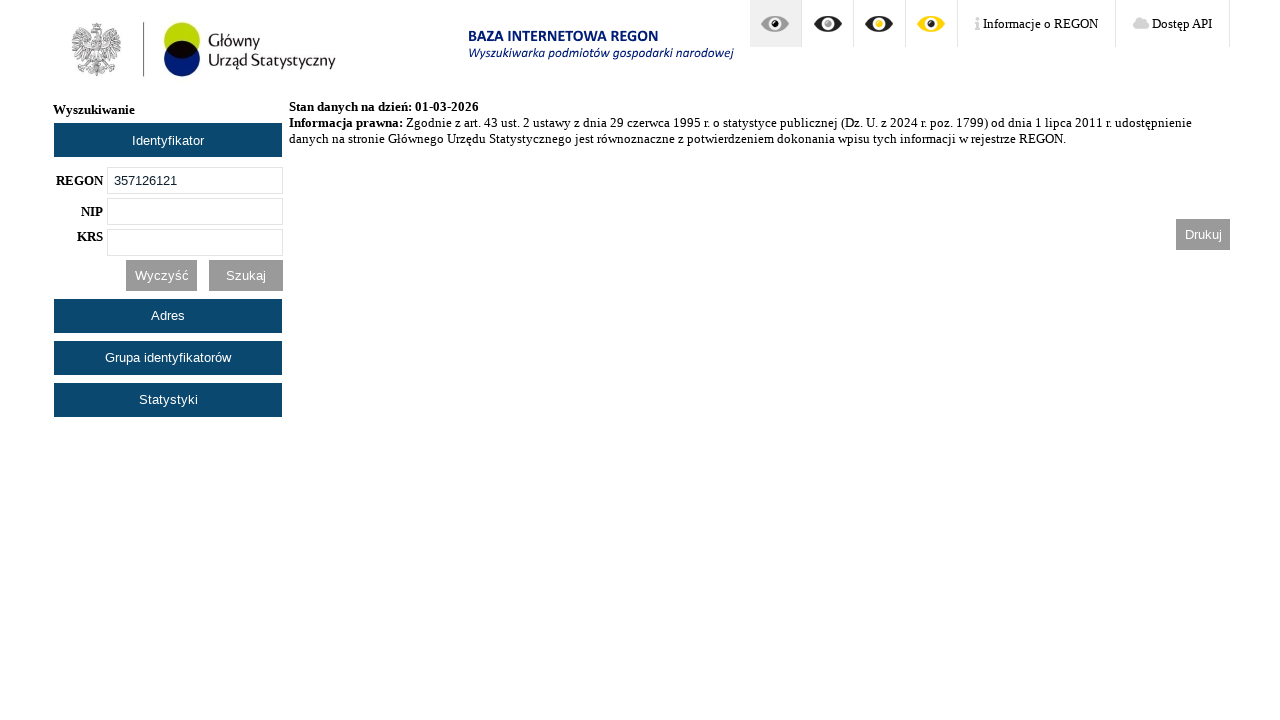

Clicked search button to query REGON registry at (246, 275) on xpath=//*[@id="btnSzukaj"]
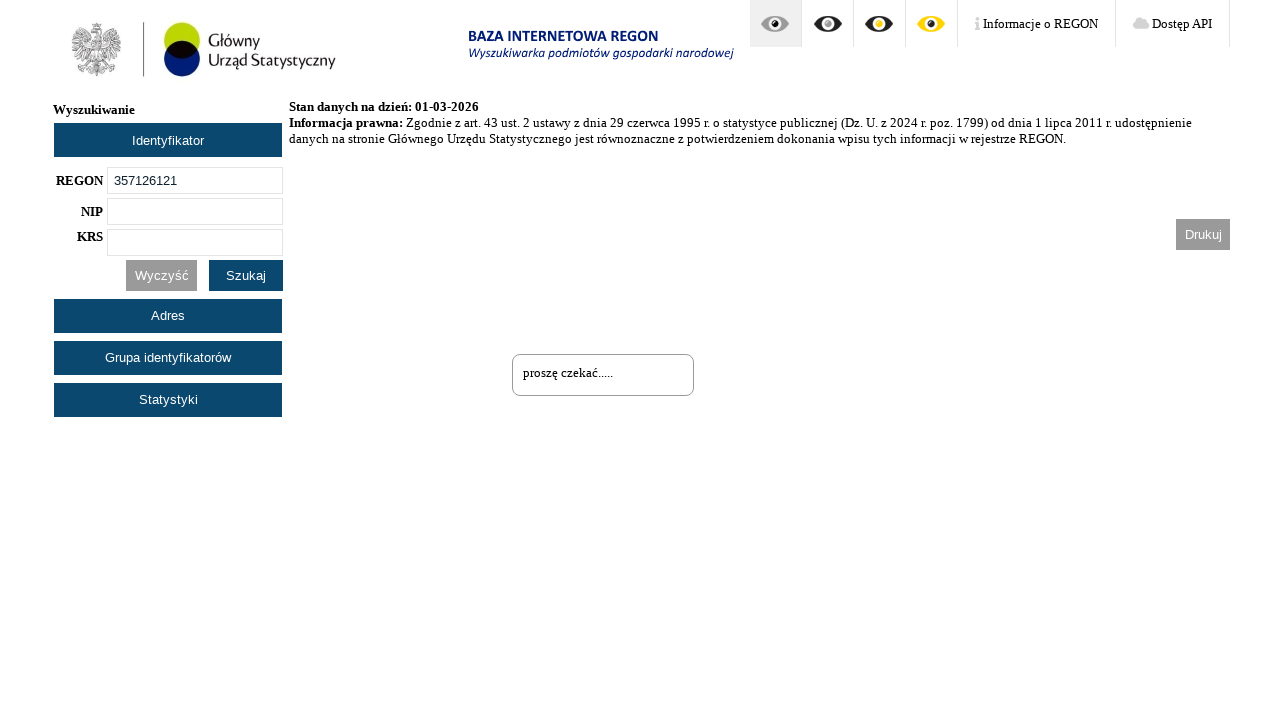

Search results loaded successfully
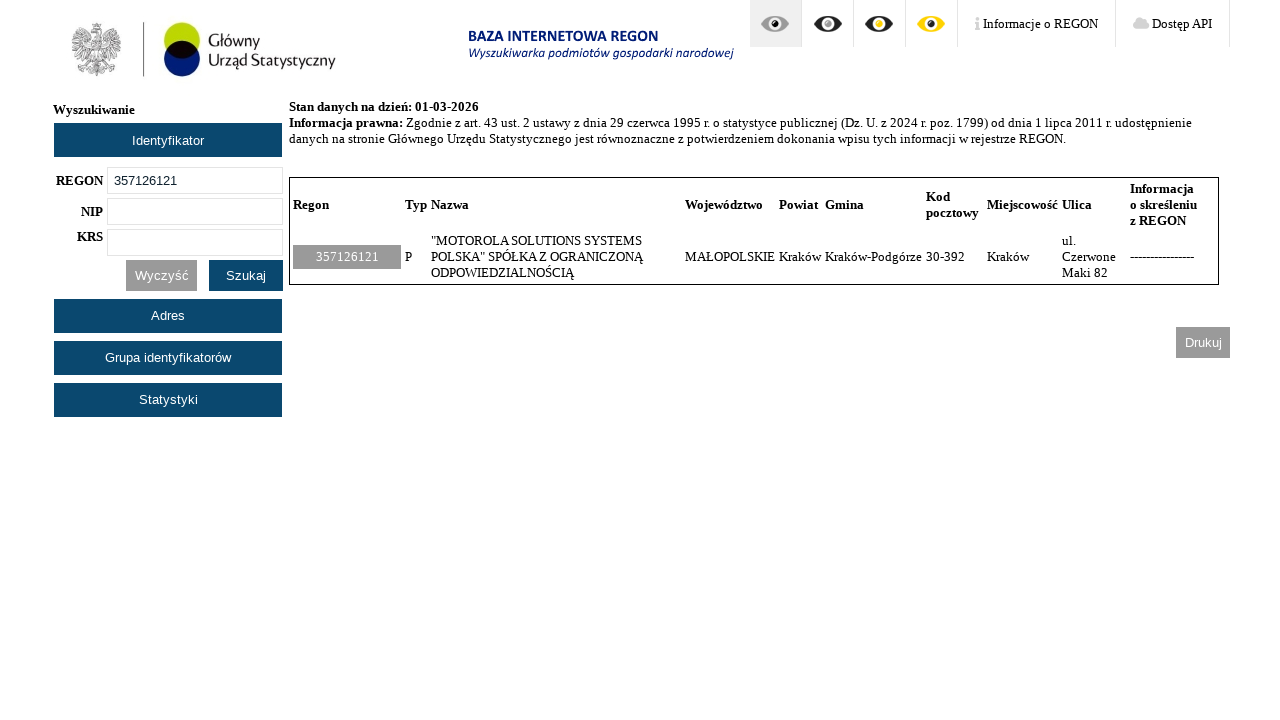

Clicked on first search result REGON link to view entity details at (347, 257) on xpath=//*[@id="divListaJednostek"]/table/tbody/tr/td[1]/a
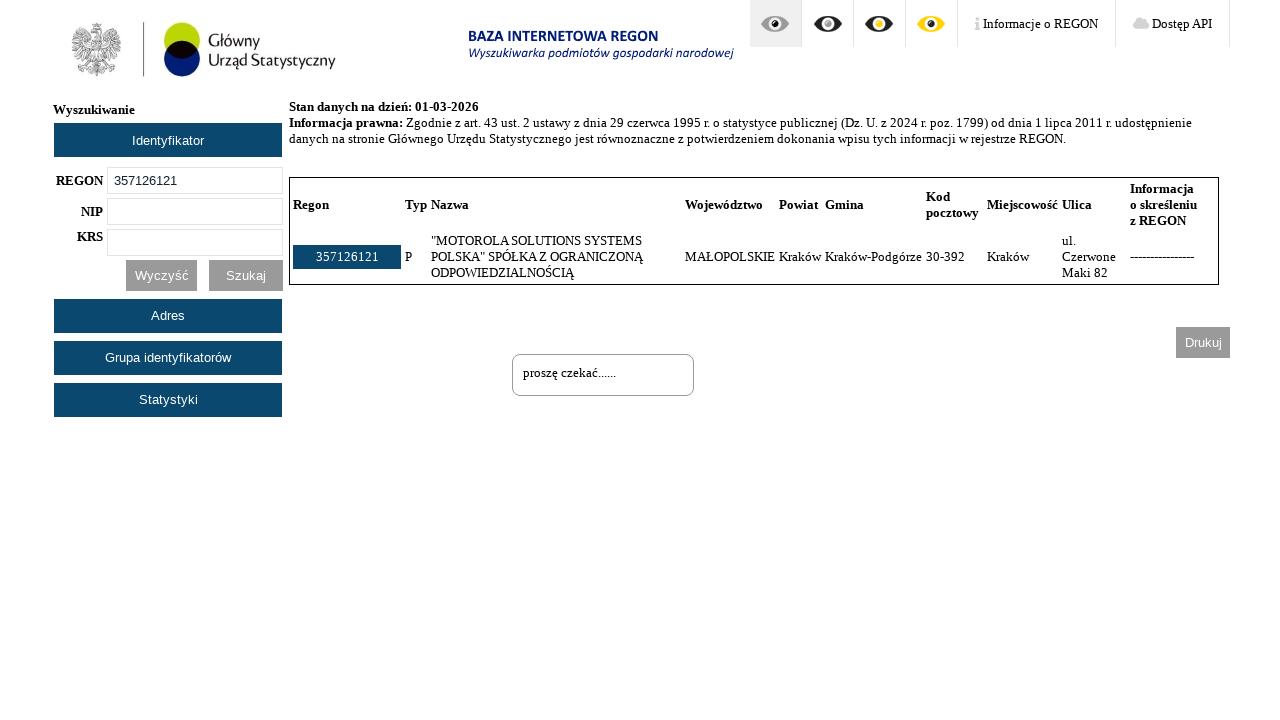

Entity details page loaded with PKD button visible
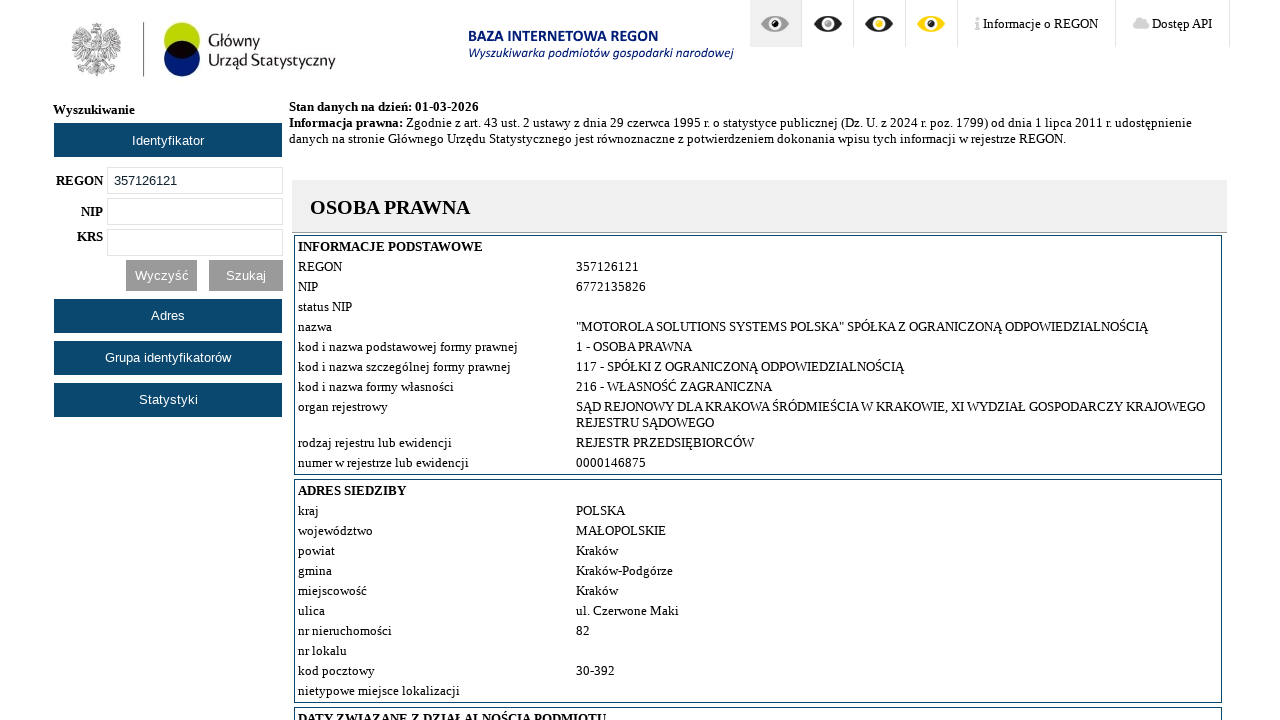

Clicked PKD (activity classification) button to expand PKD list at (608, 360) on xpath=//*[@id="praw_butLinkDzial"]
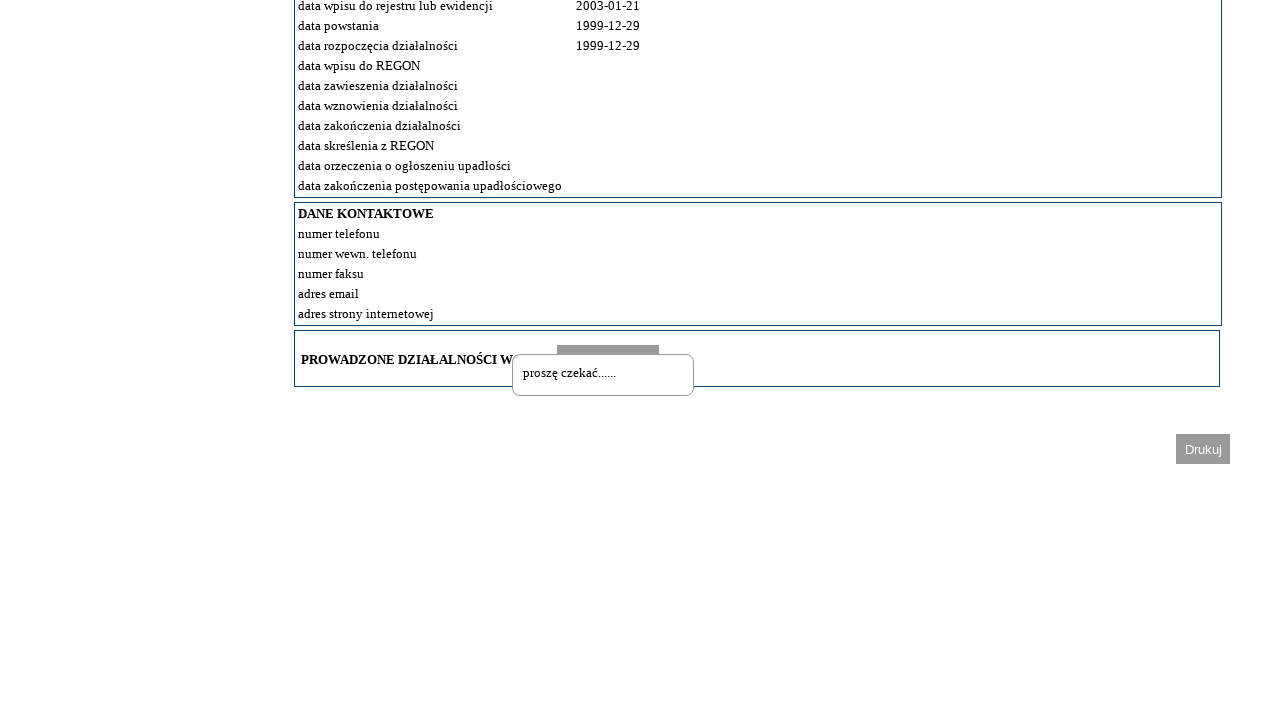

PKD tables loaded successfully
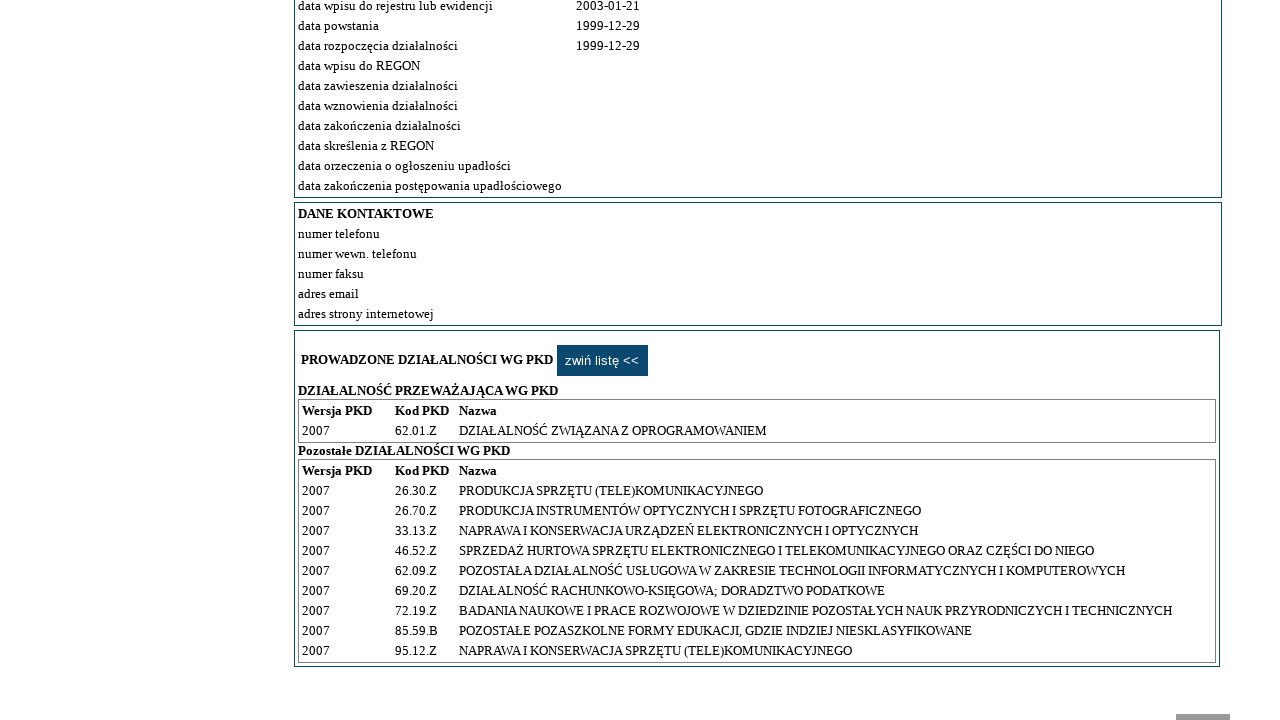

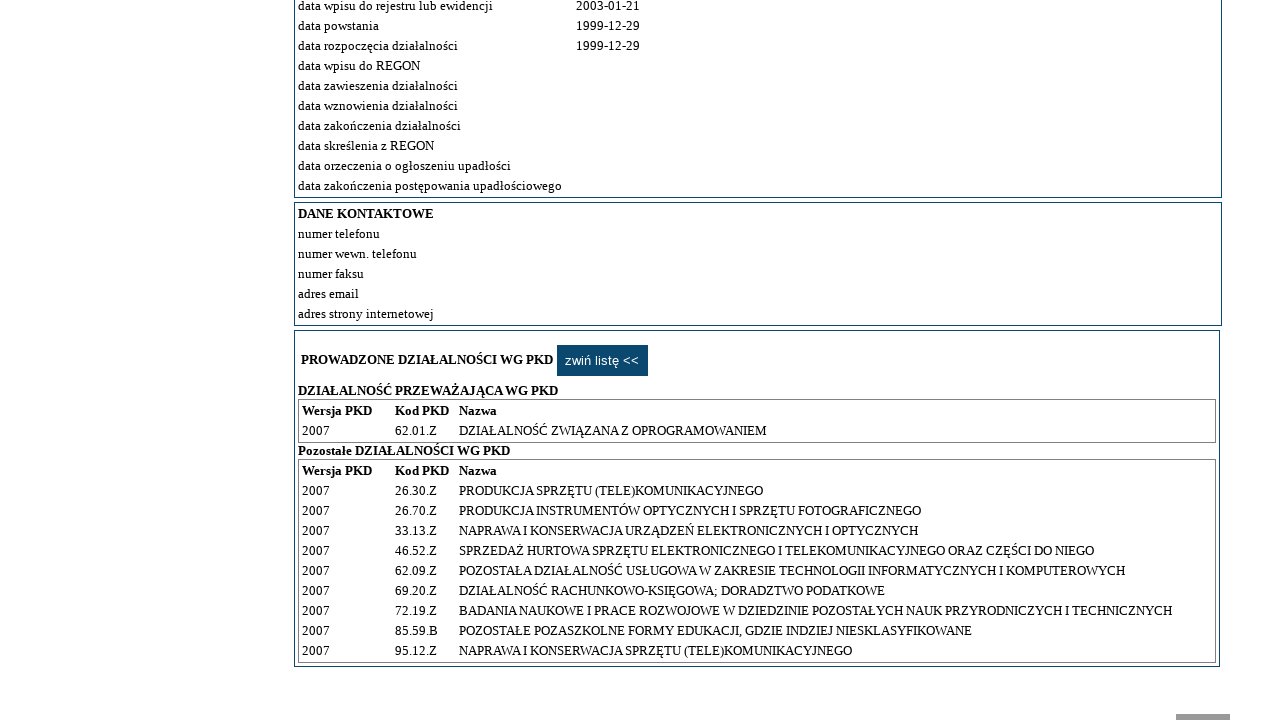